Navigates to a CSDN blog page and verifies that article links are present on the page

Starting URL: https://blog.csdn.net/lzw_java?type=blog

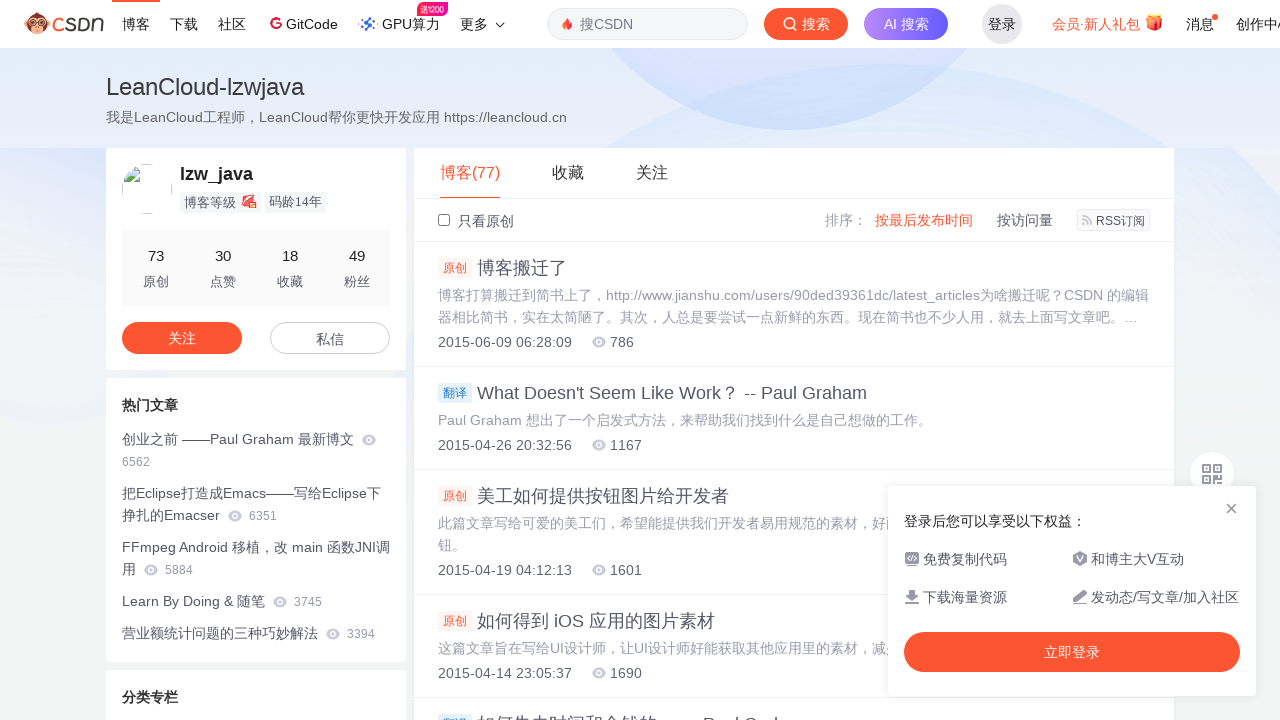

Navigated to CSDN blog page
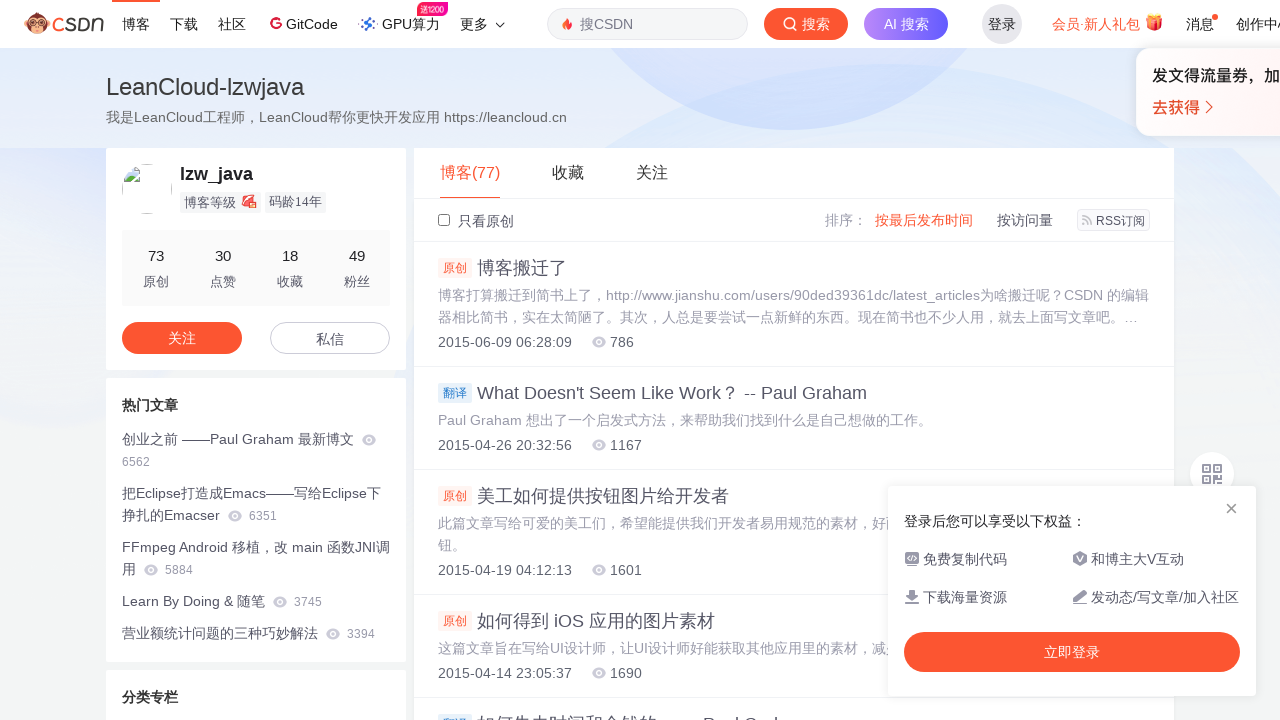

Page loaded with links present
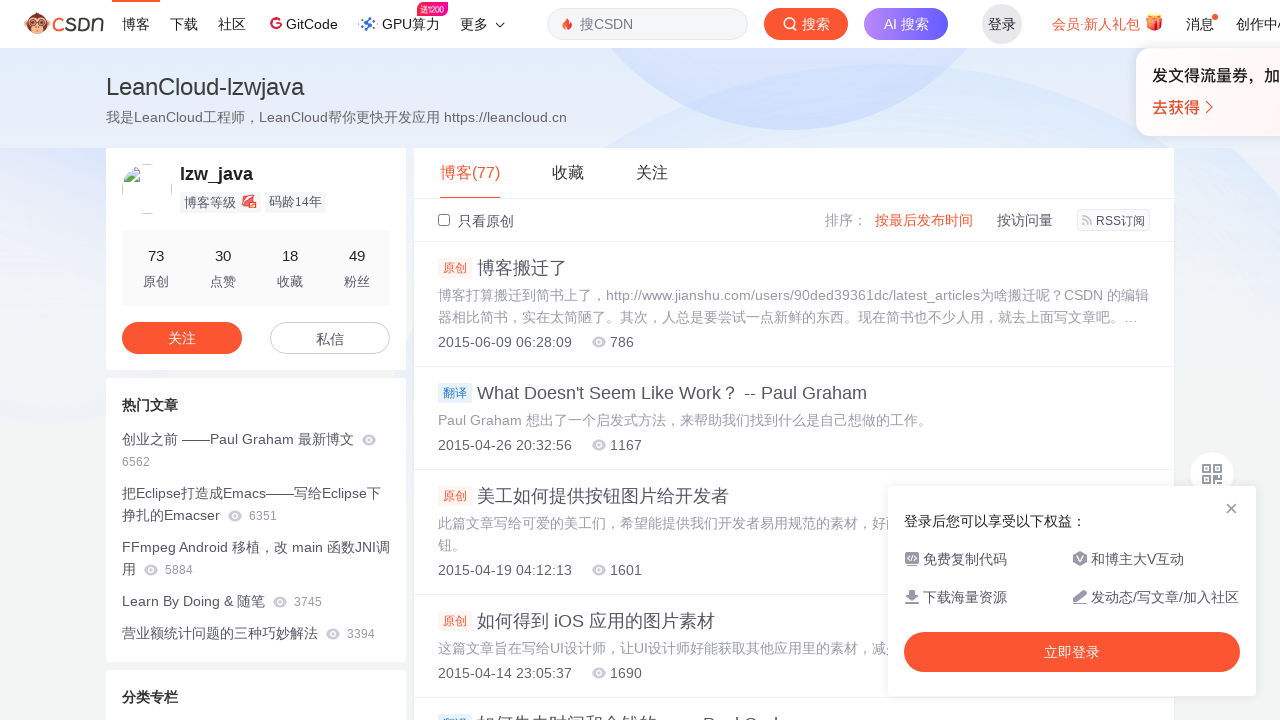

Verified that article links with blog.csdn.net URLs are present on the page
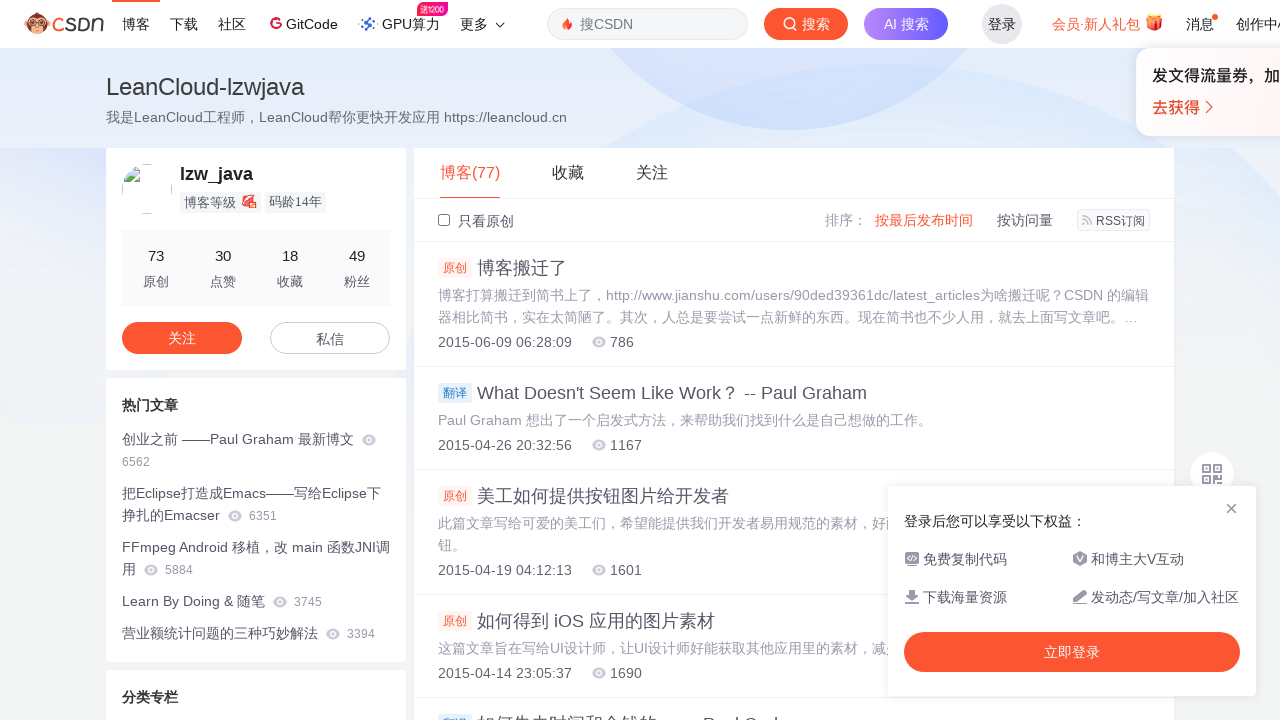

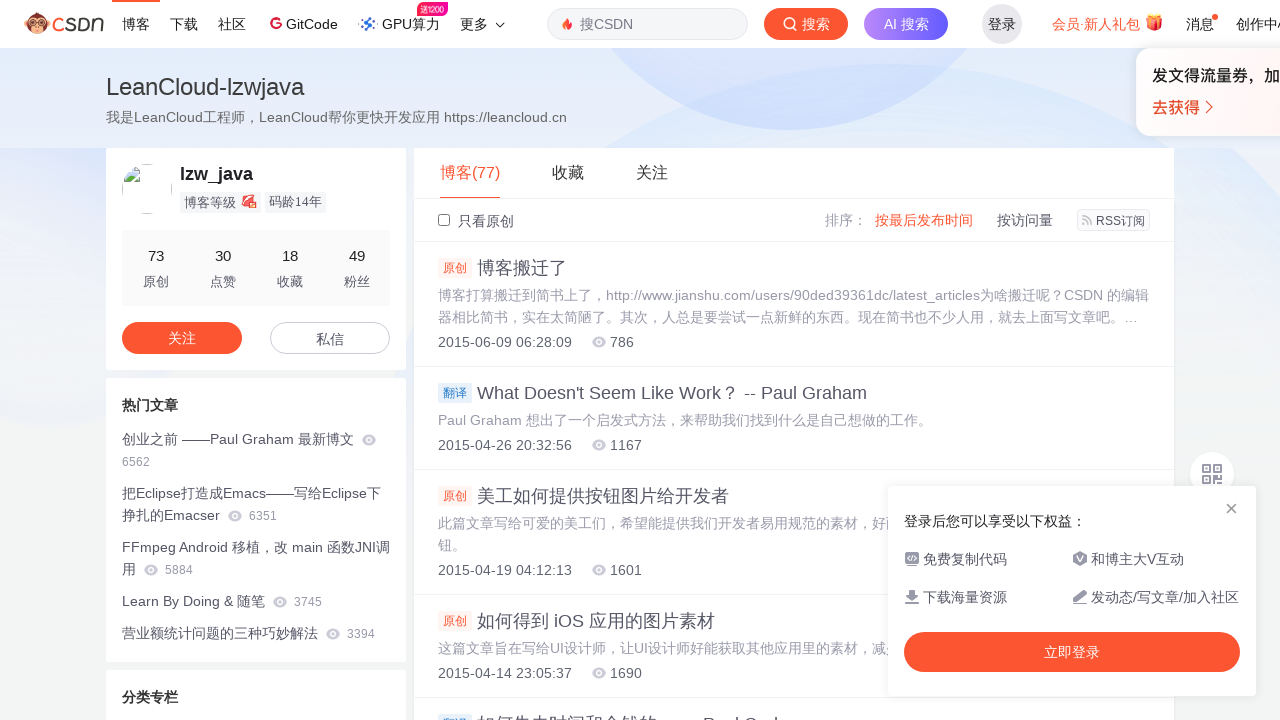